Tests JavaScript alert handling by triggering different types of alerts (basic alert, prompt, and confirm) and accepting each one

Starting URL: https://www.selenium.dev/selenium/web/alerts.html#

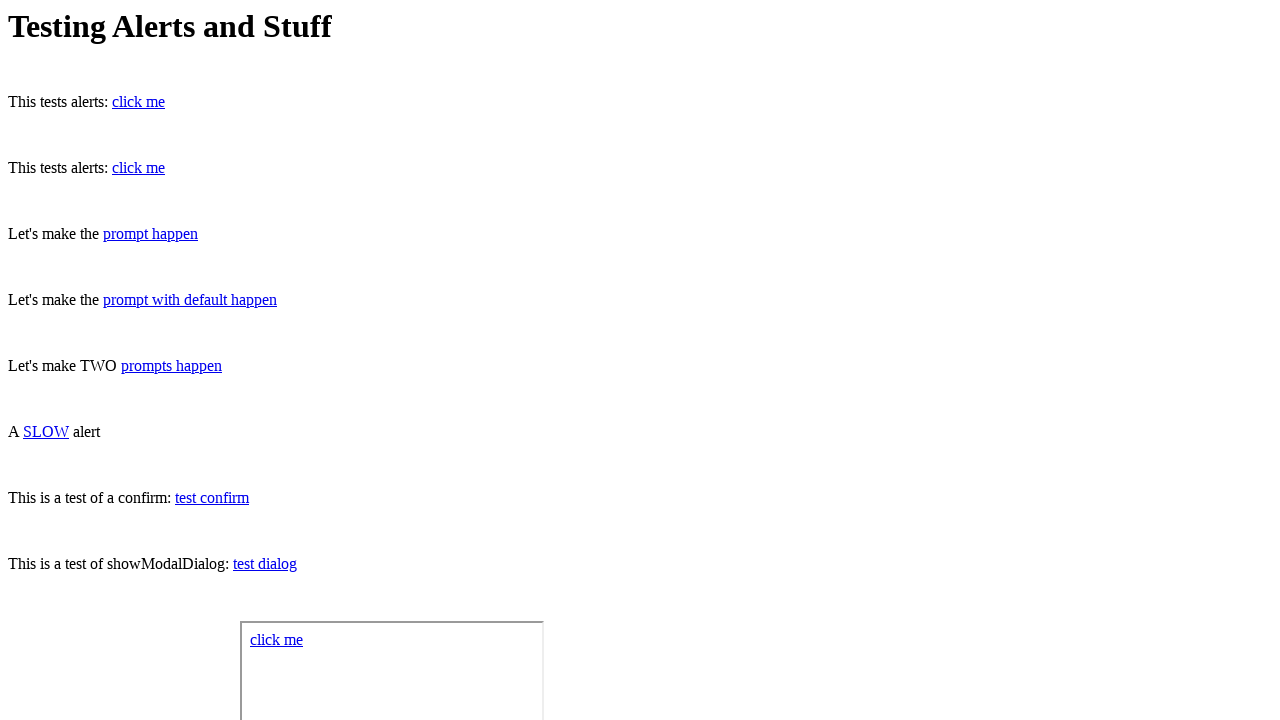

Clicked the first alert link to trigger basic alert at (138, 102) on a[href='#']
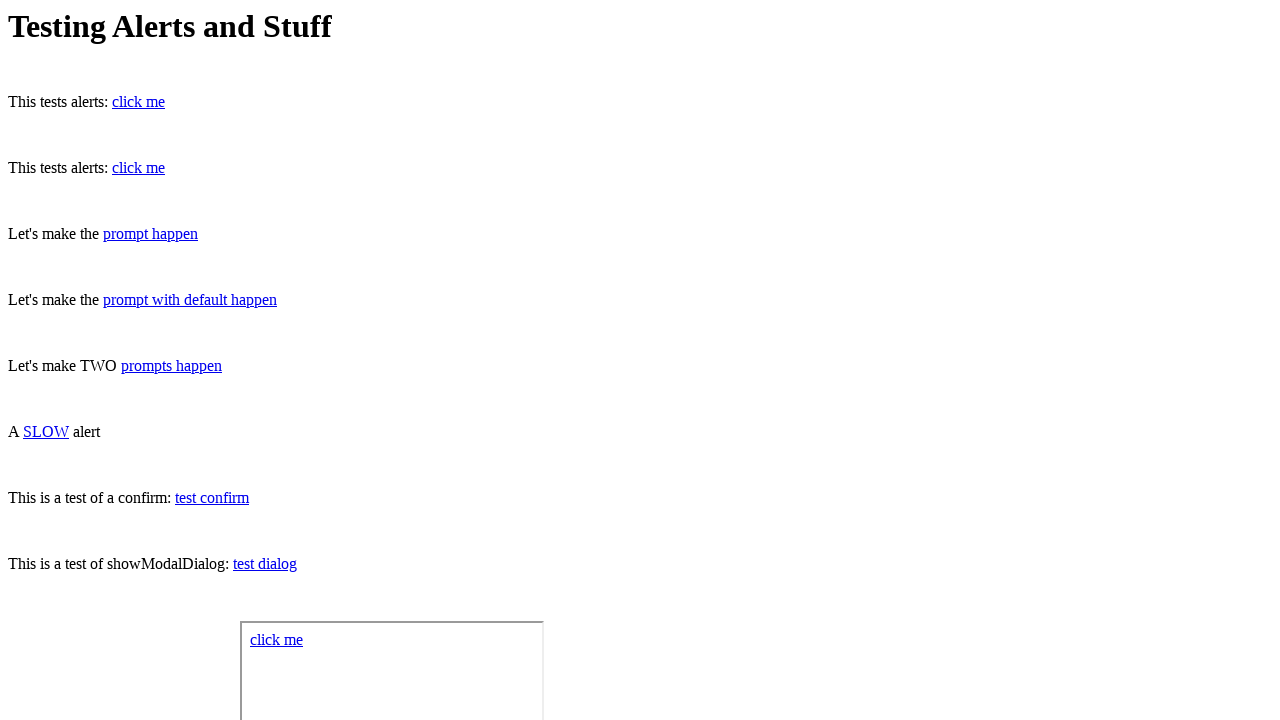

Set up dialog handler to accept all alerts
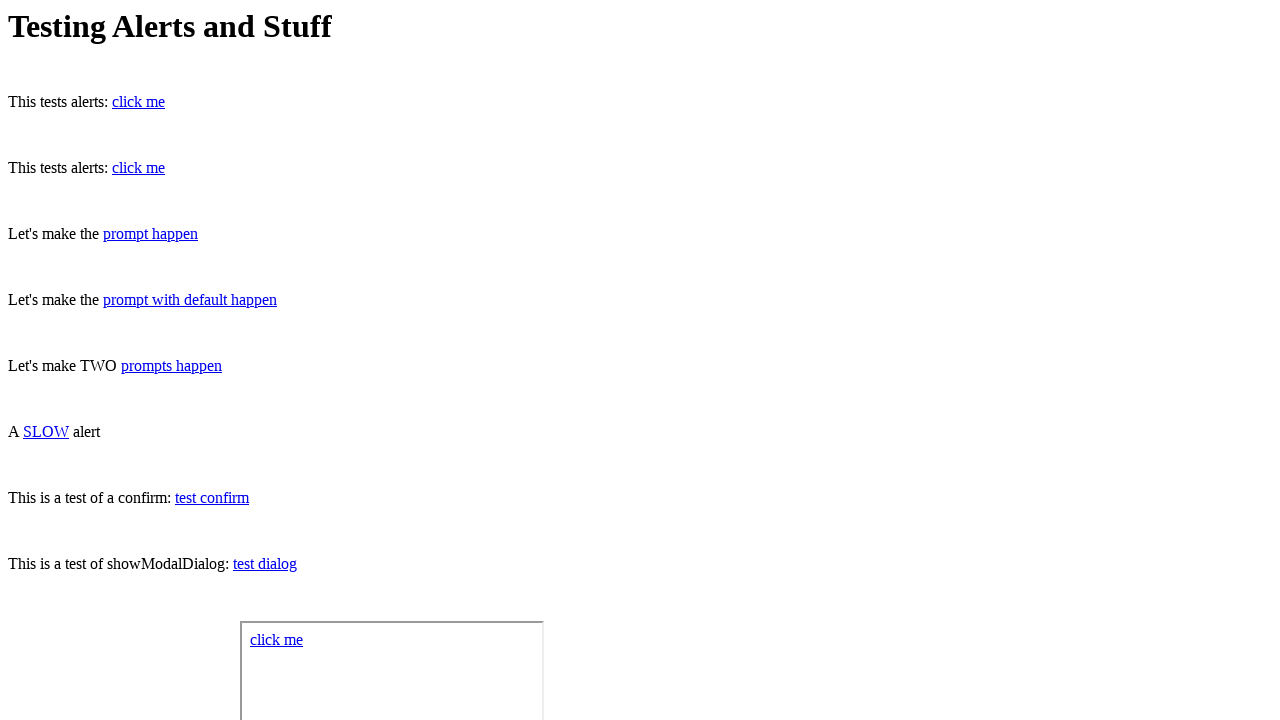

Clicked the prompt alert link to trigger prompt dialog at (150, 234) on a#prompt
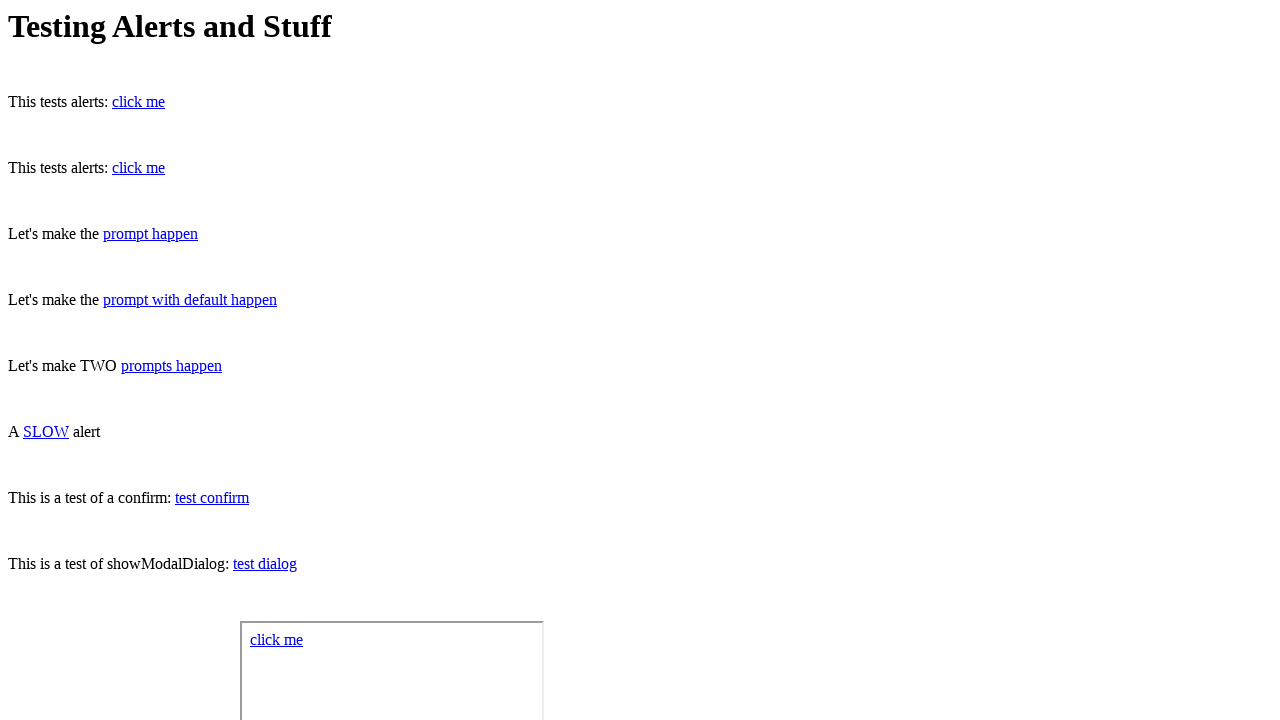

Clicked the confirm alert link to trigger confirm dialog at (212, 498) on a#confirm
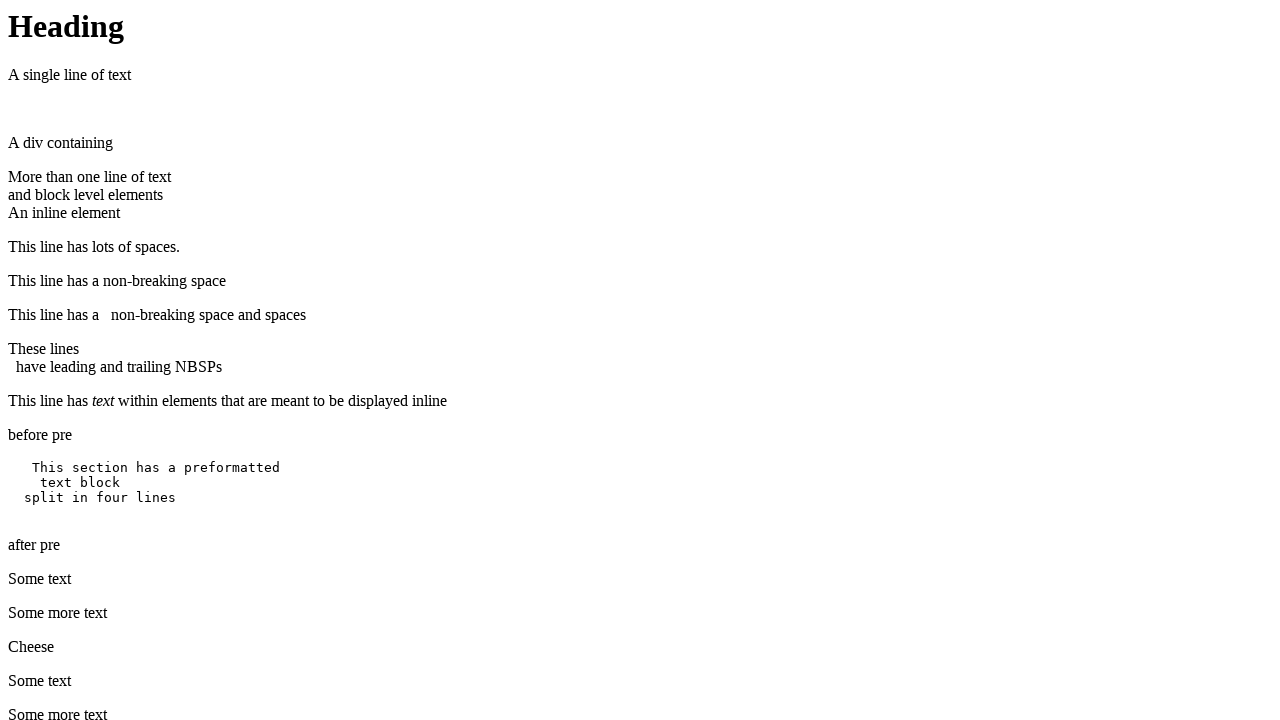

Waited 500ms for the last dialog to be handled
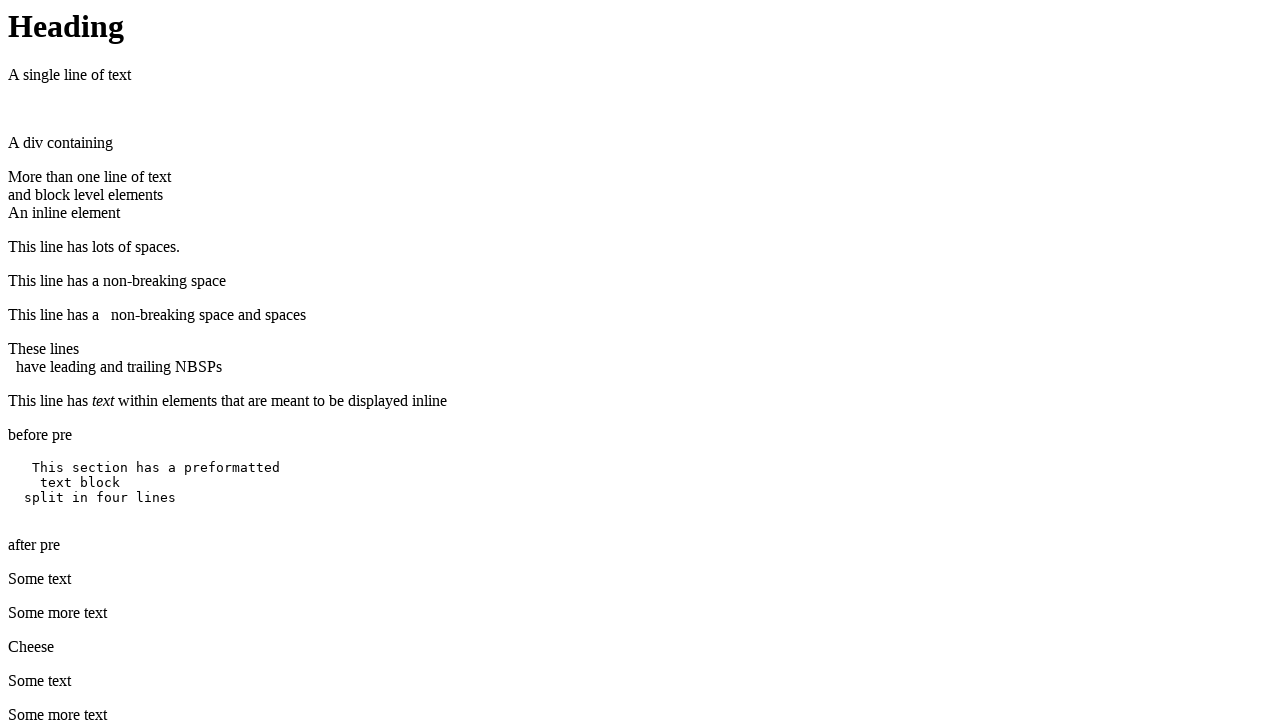

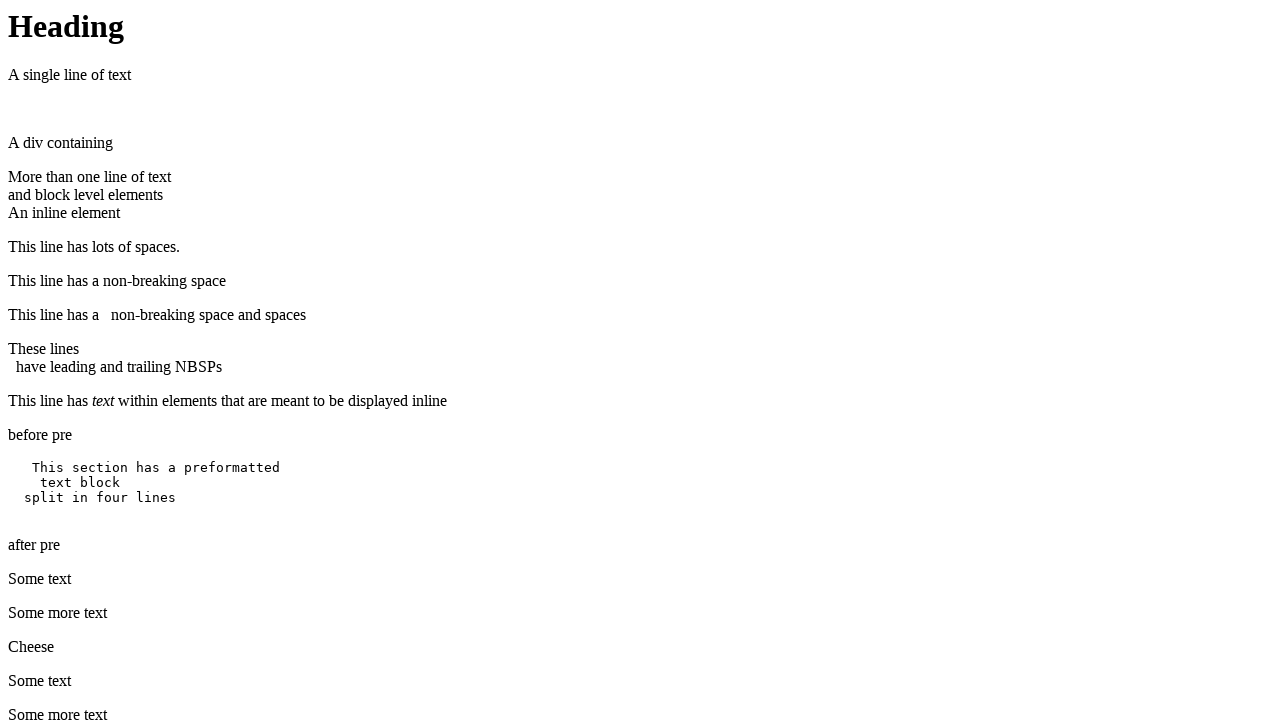